Tests a calculator page by clicking on the first number input field and entering the value "4"

Starting URL: https://testpages.herokuapp.com/styled/calculator

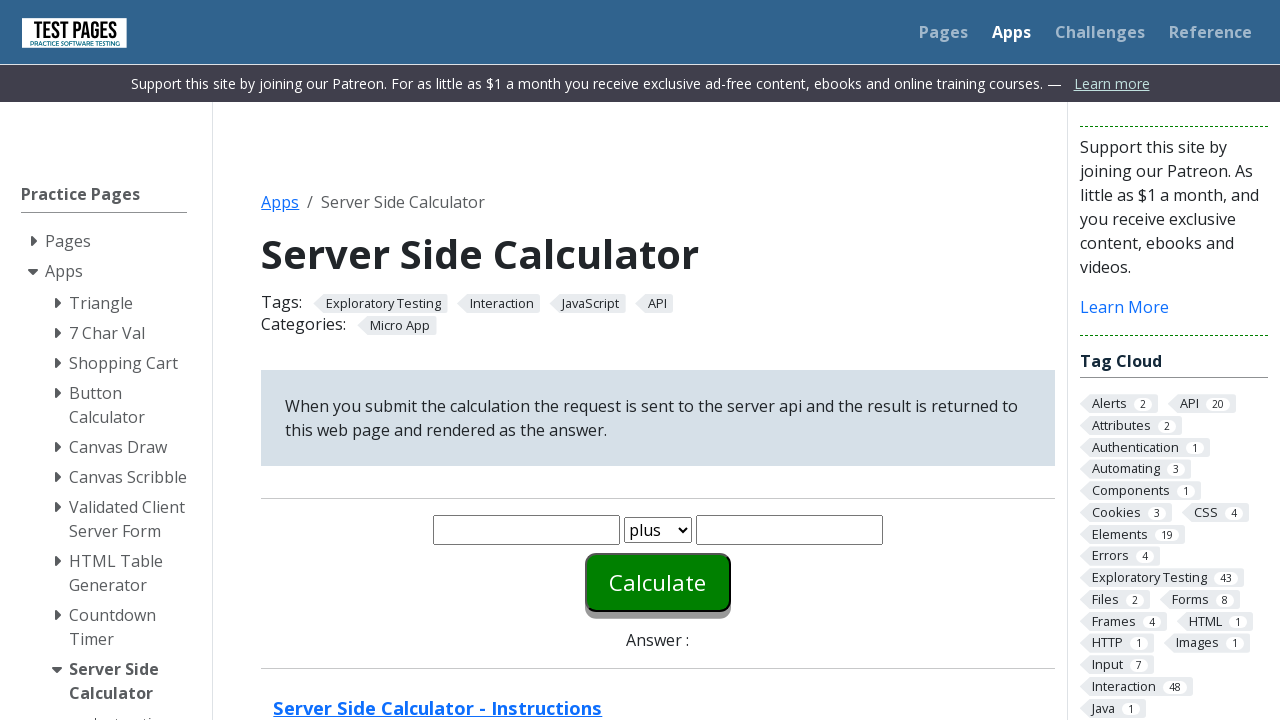

Clicked on the first number input field at (526, 530) on #number1
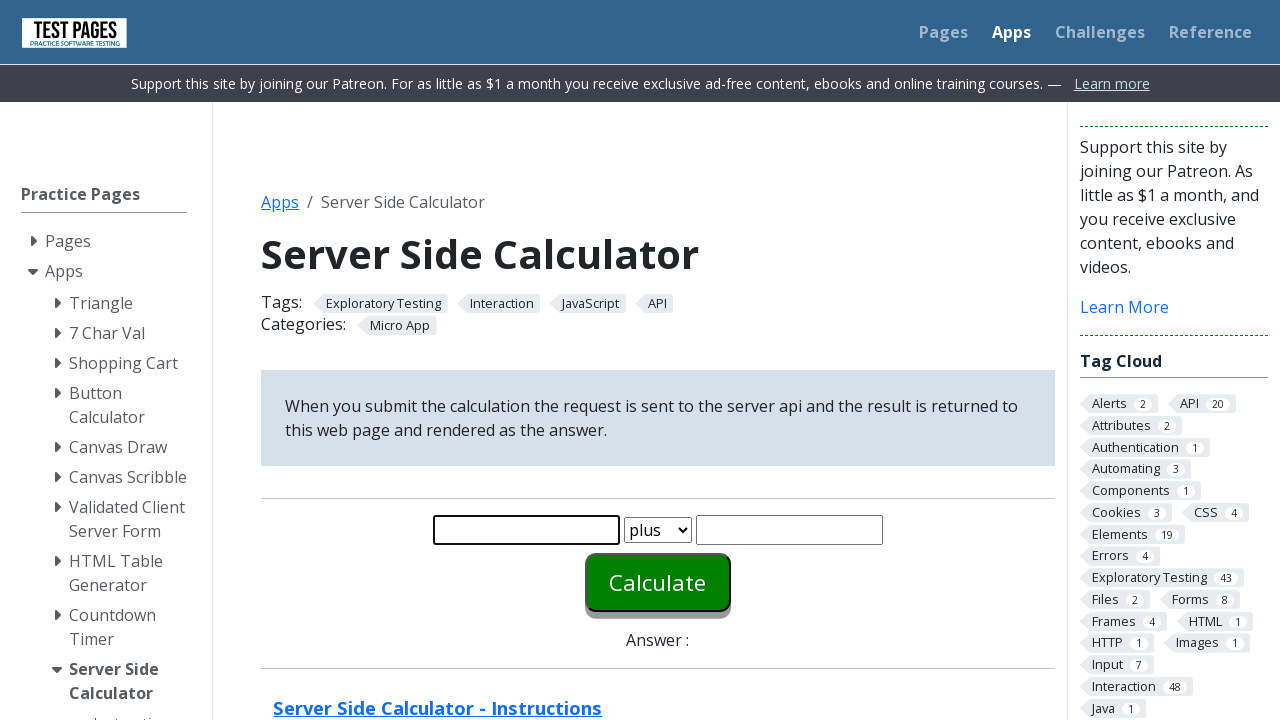

Entered the value '4' into the first number input field on #number1
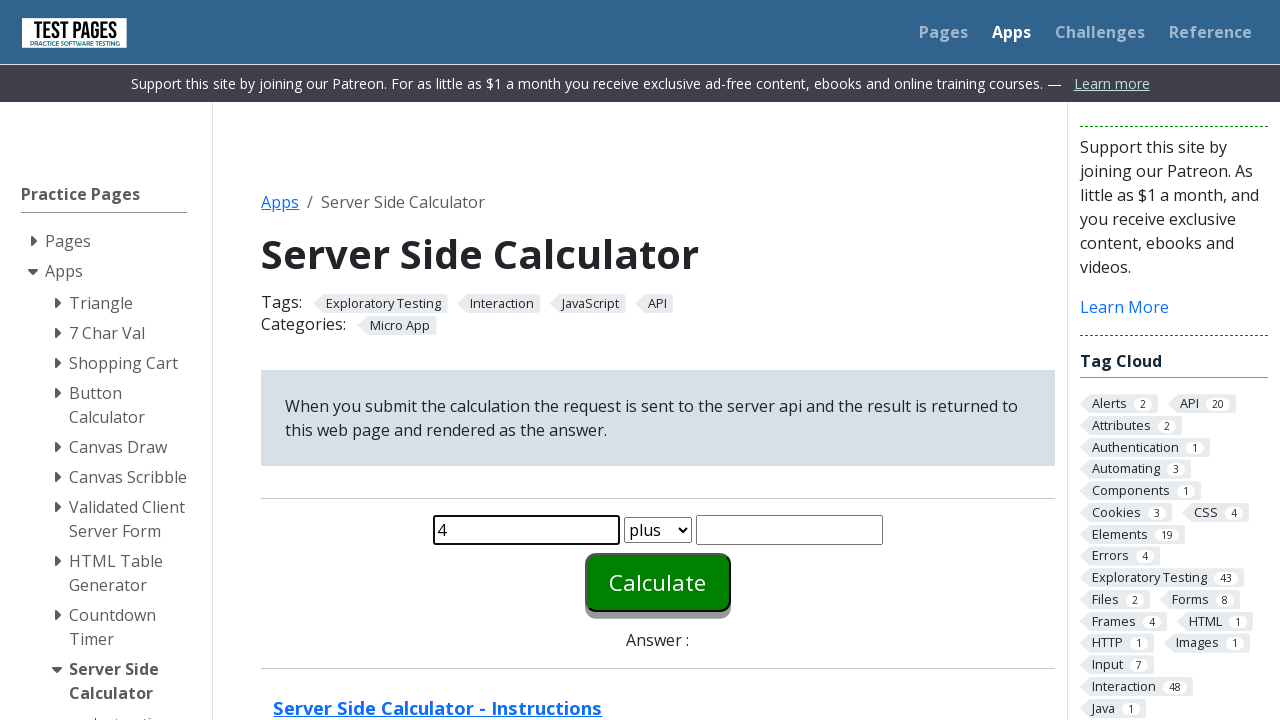

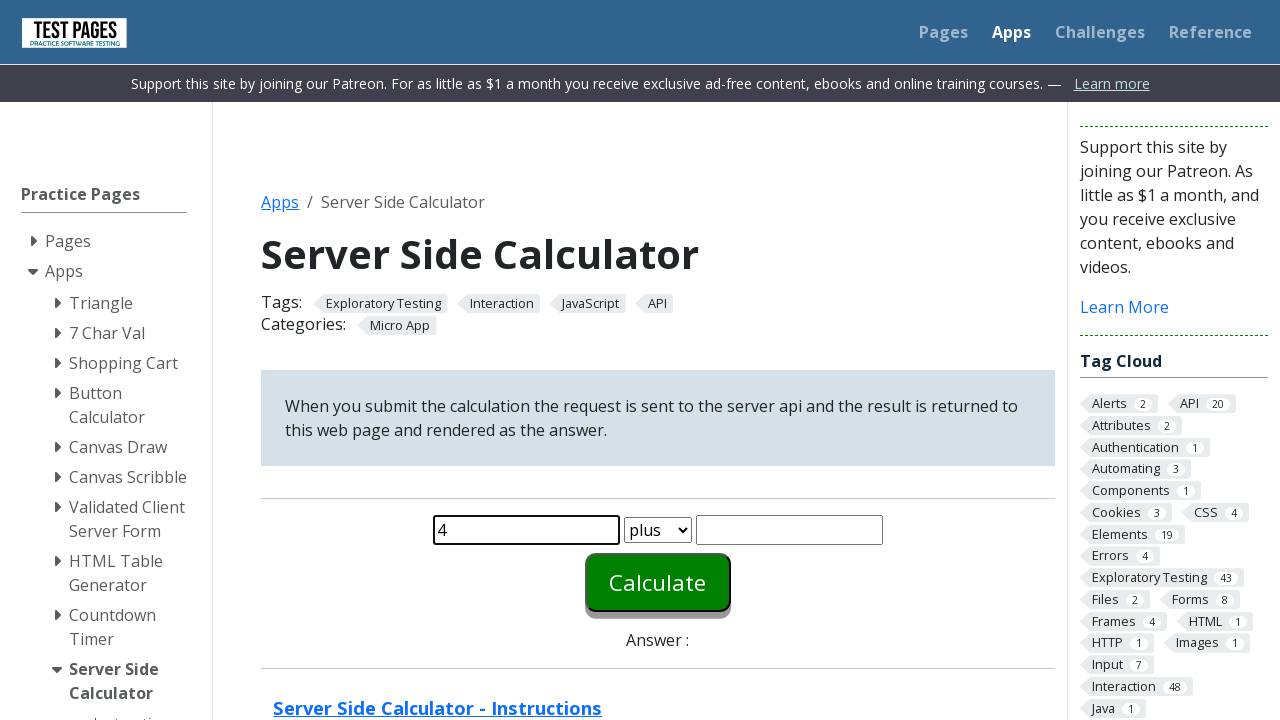